Tests drag and drop functionality on jQuery UI demo page by navigating to the Droppable demo, switching to the iframe, and performing a drag and drop action from a draggable element to a droppable target.

Starting URL: https://jqueryui.com/

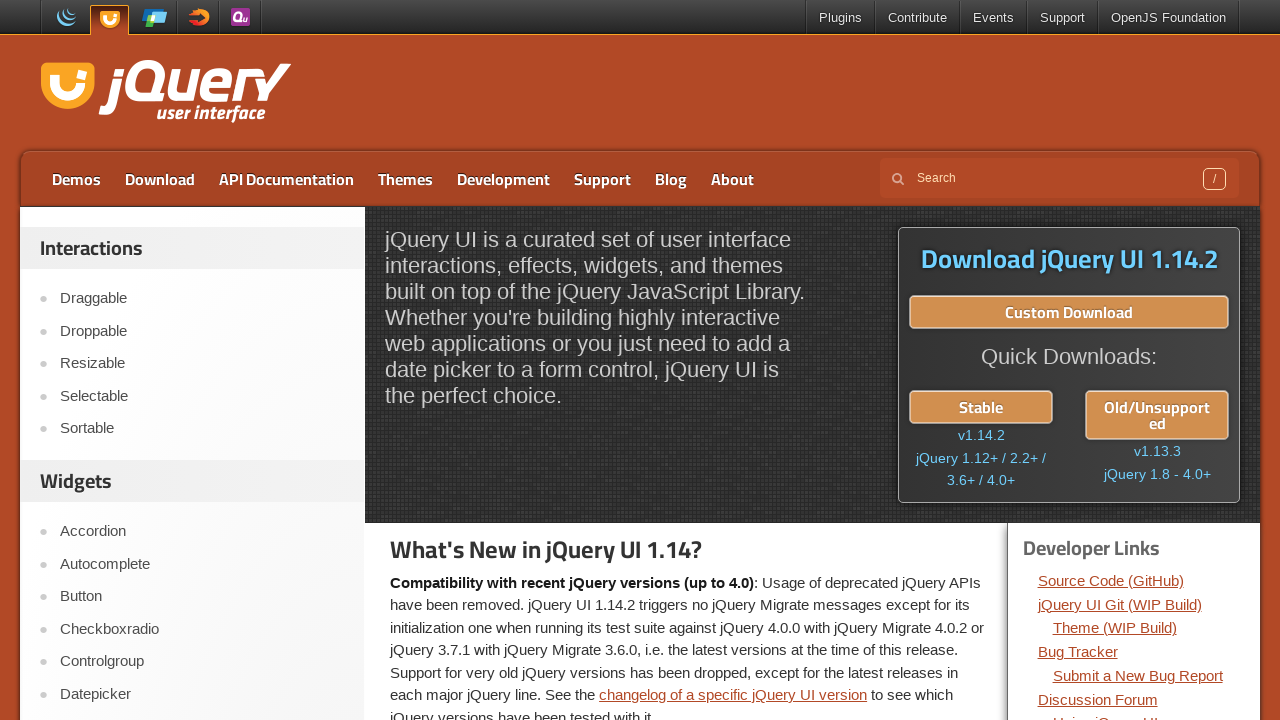

Clicked on Droppable link in navigation menu at (202, 331) on (//div[@id='content']/following-sibling::div//ul//li[2]/a)[1]
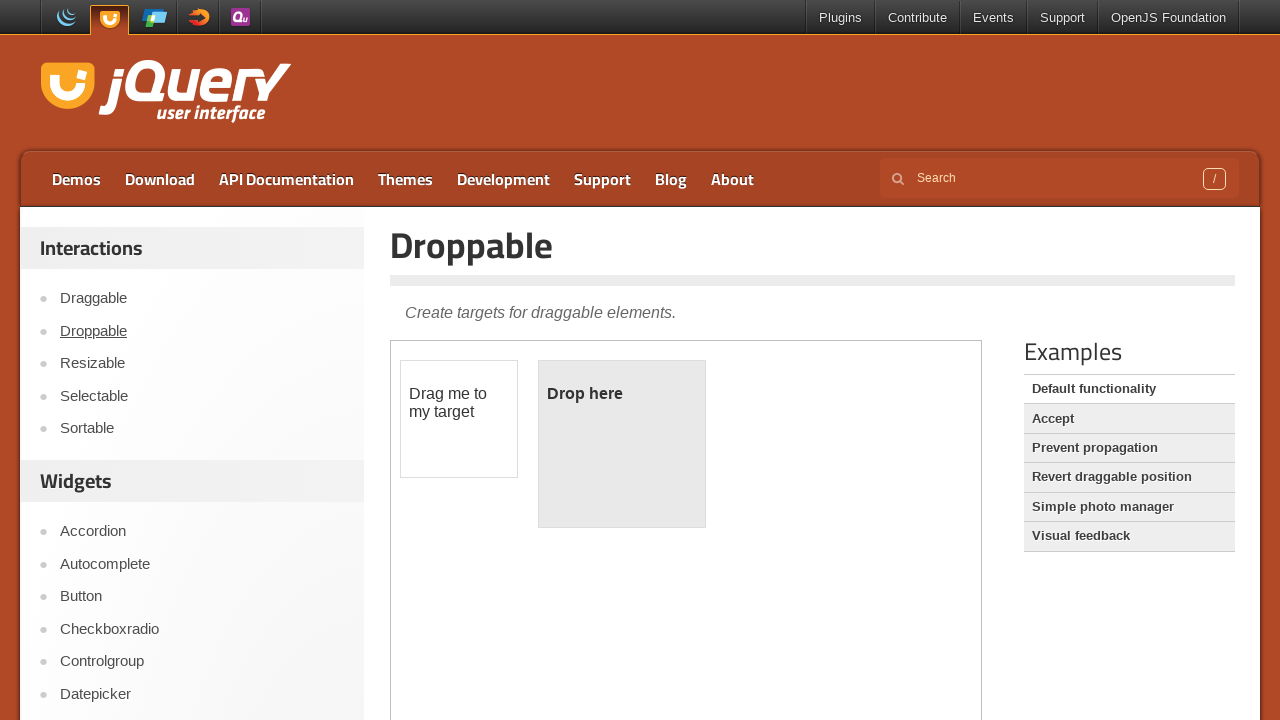

Located demo iframe
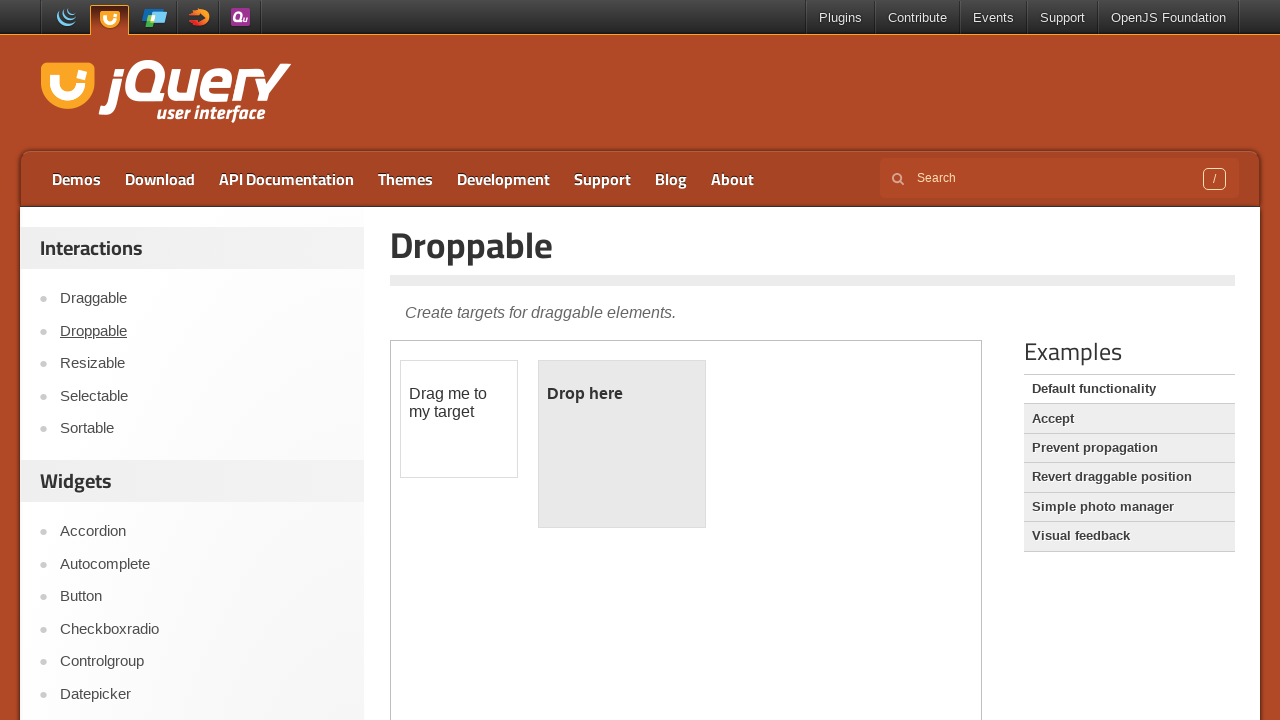

Located draggable element within iframe
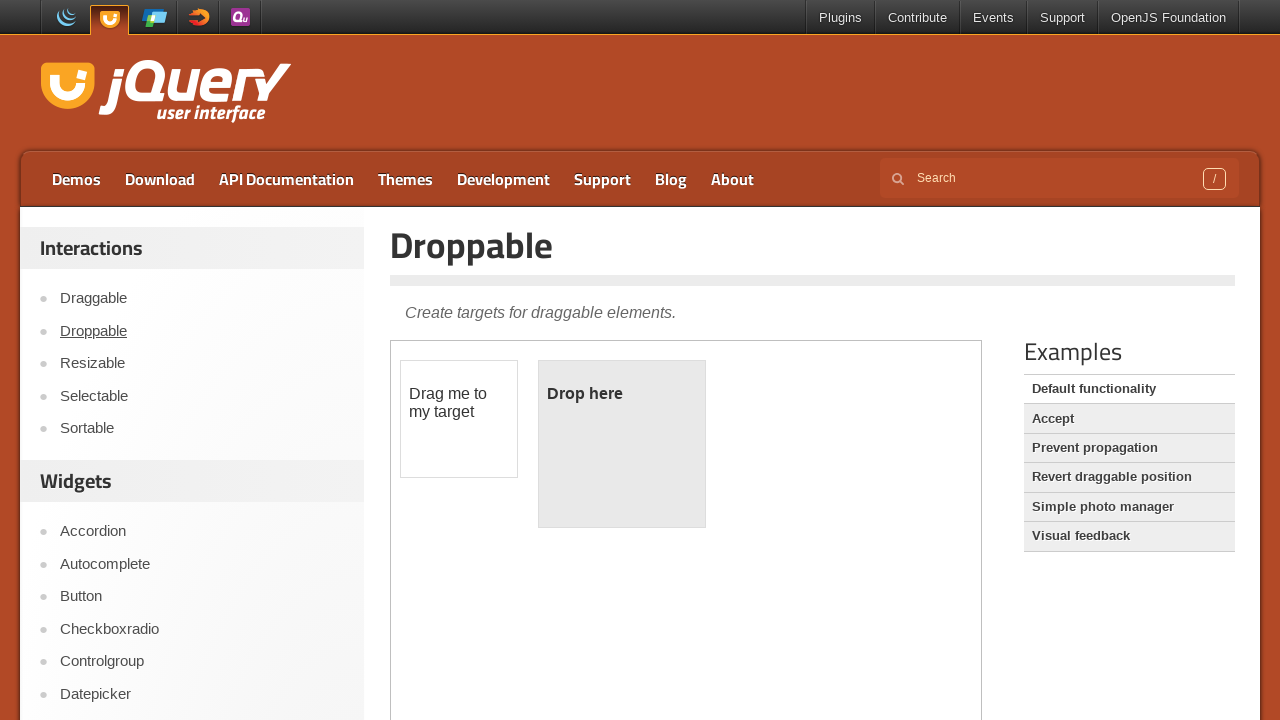

Located droppable element within iframe
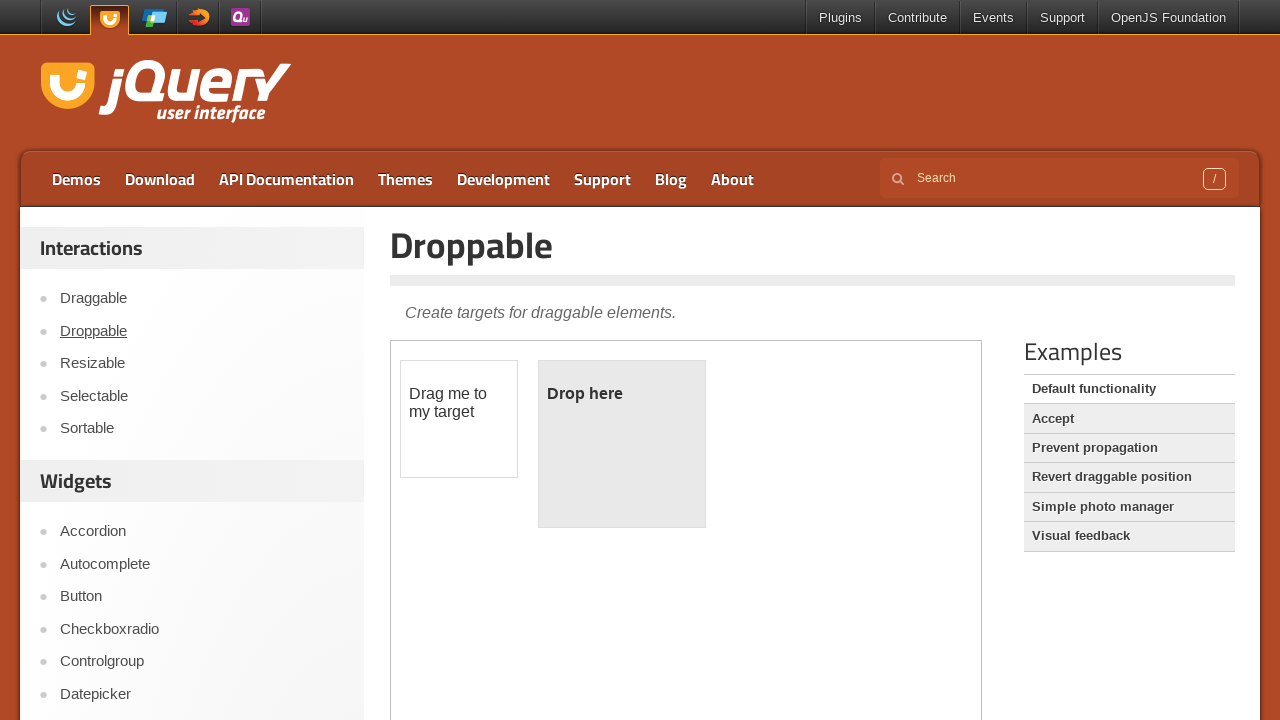

Performed drag and drop action from draggable to droppable element at (622, 444)
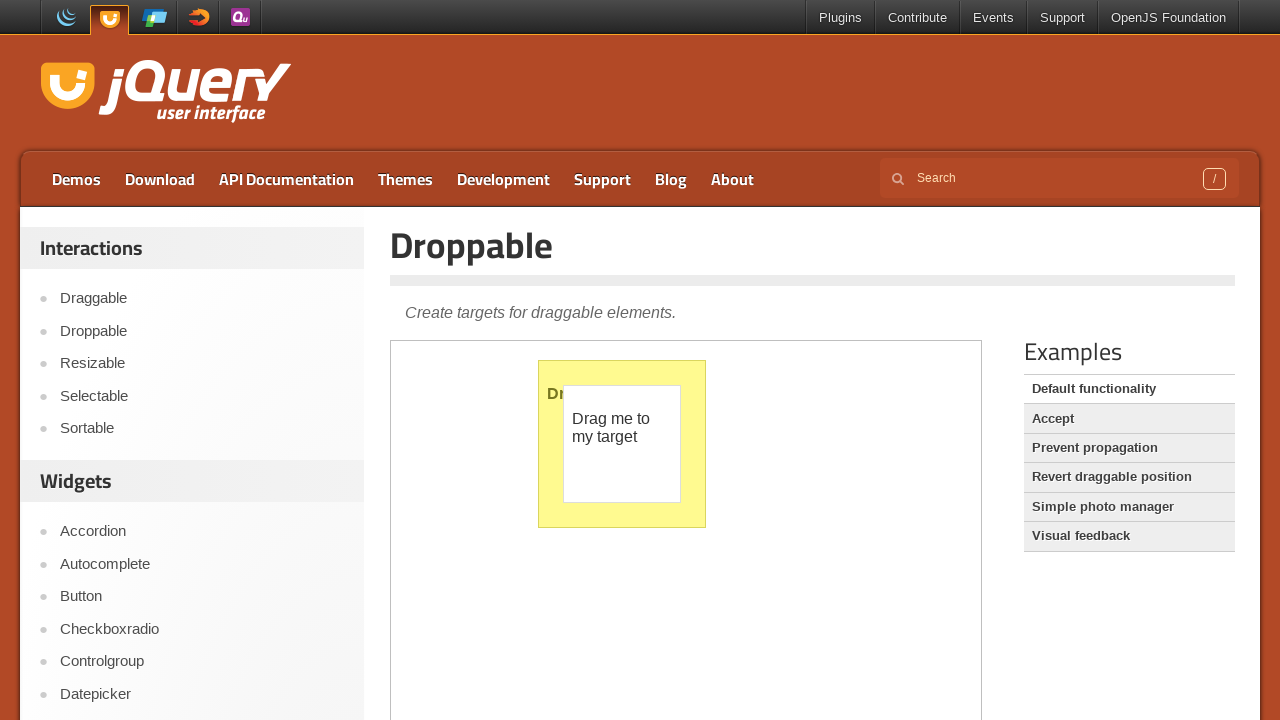

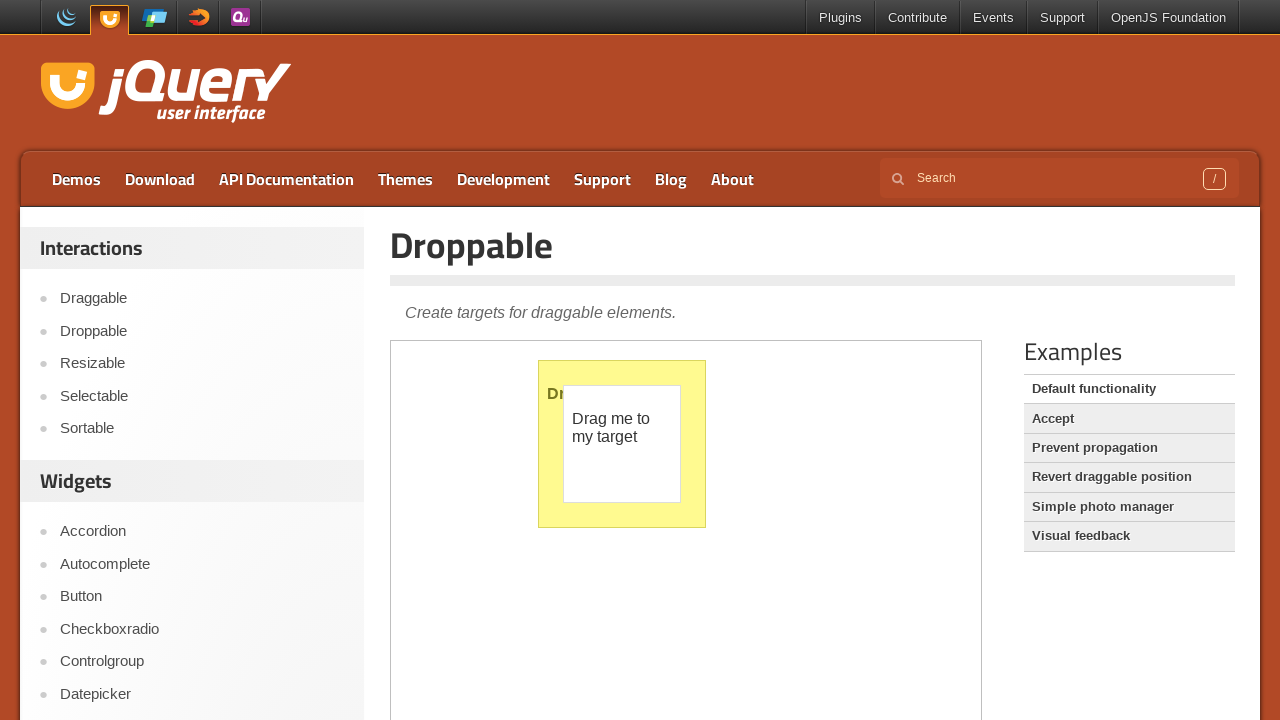